Tests JavaScript prompt alert handling by clicking a button that triggers a prompt and then entering text into the alert dialog.

Starting URL: http://omayo.blogspot.com/

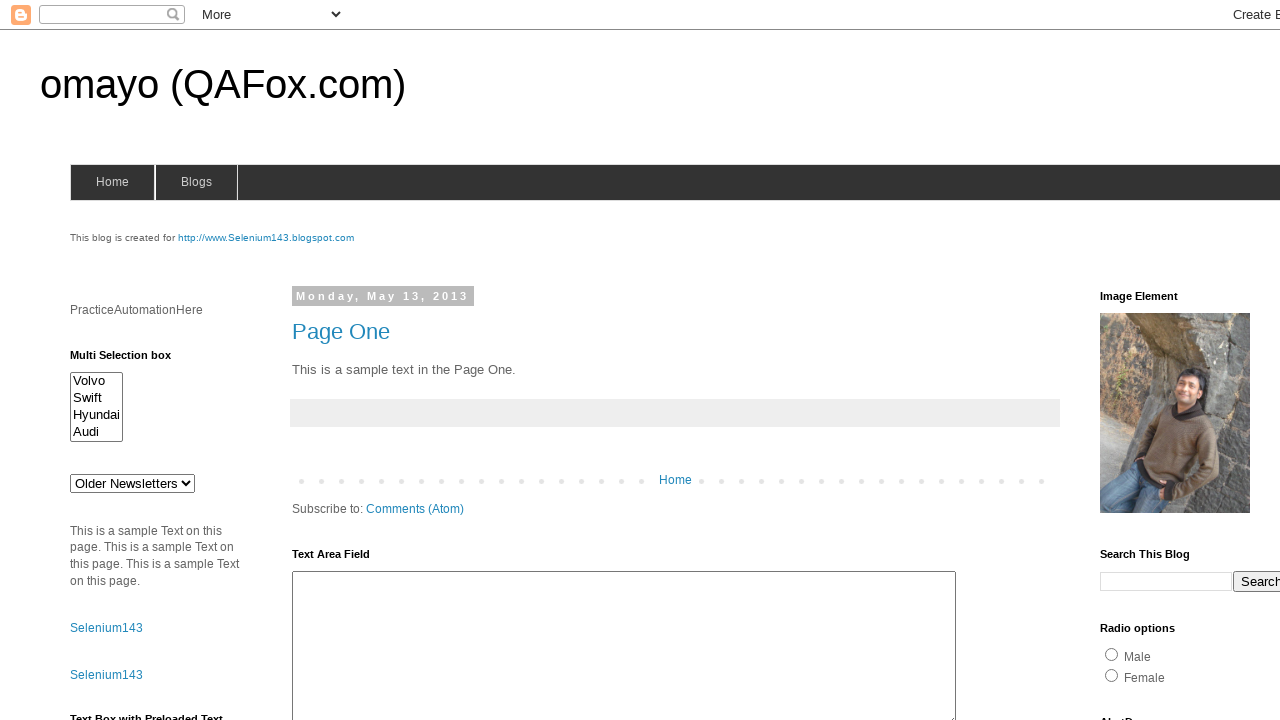

Clicked prompt button to trigger JavaScript prompt alert at (1140, 361) on #prompt
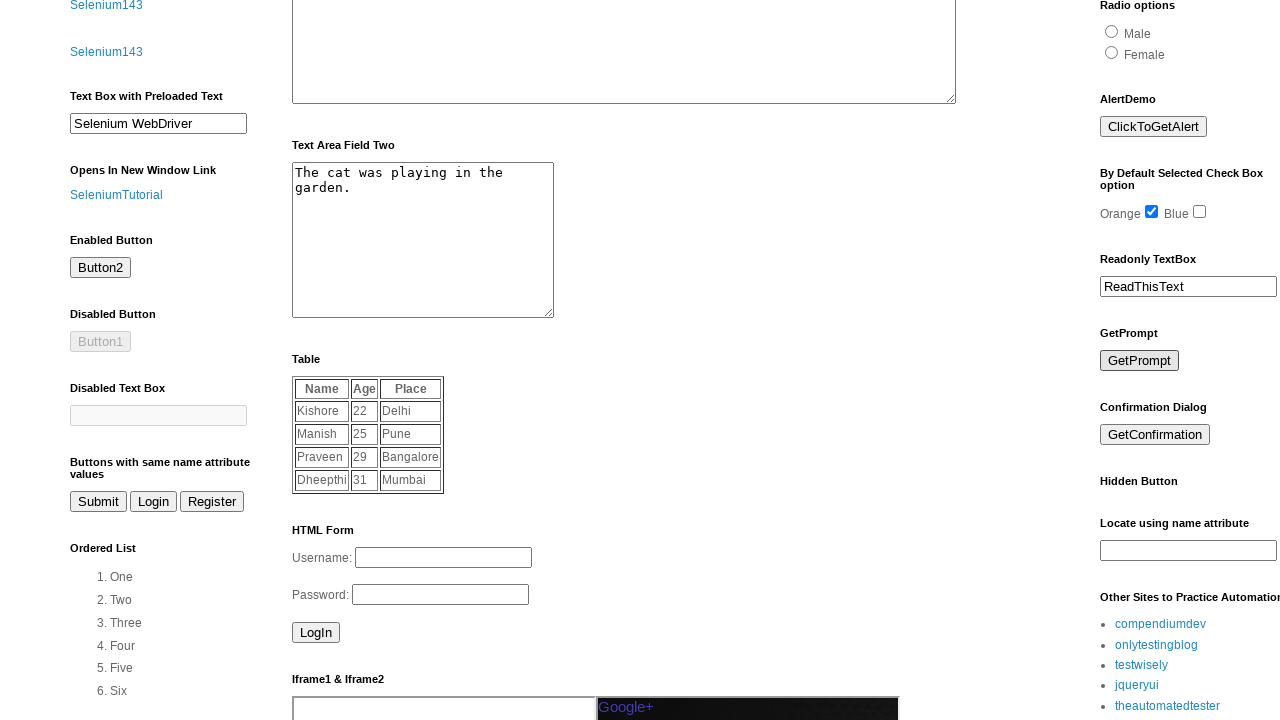

Registered dialog handler for JavaScript prompt alerts
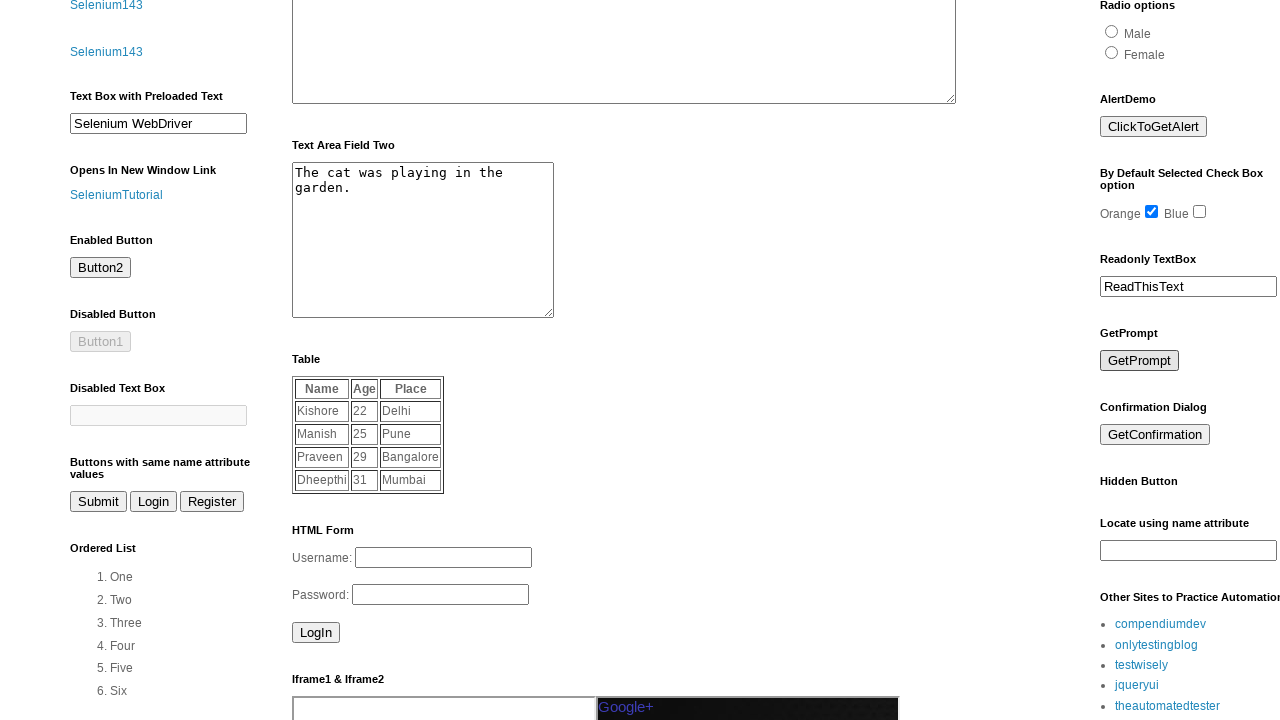

Set up one-time dialog handler to accept prompt with 'automation' text
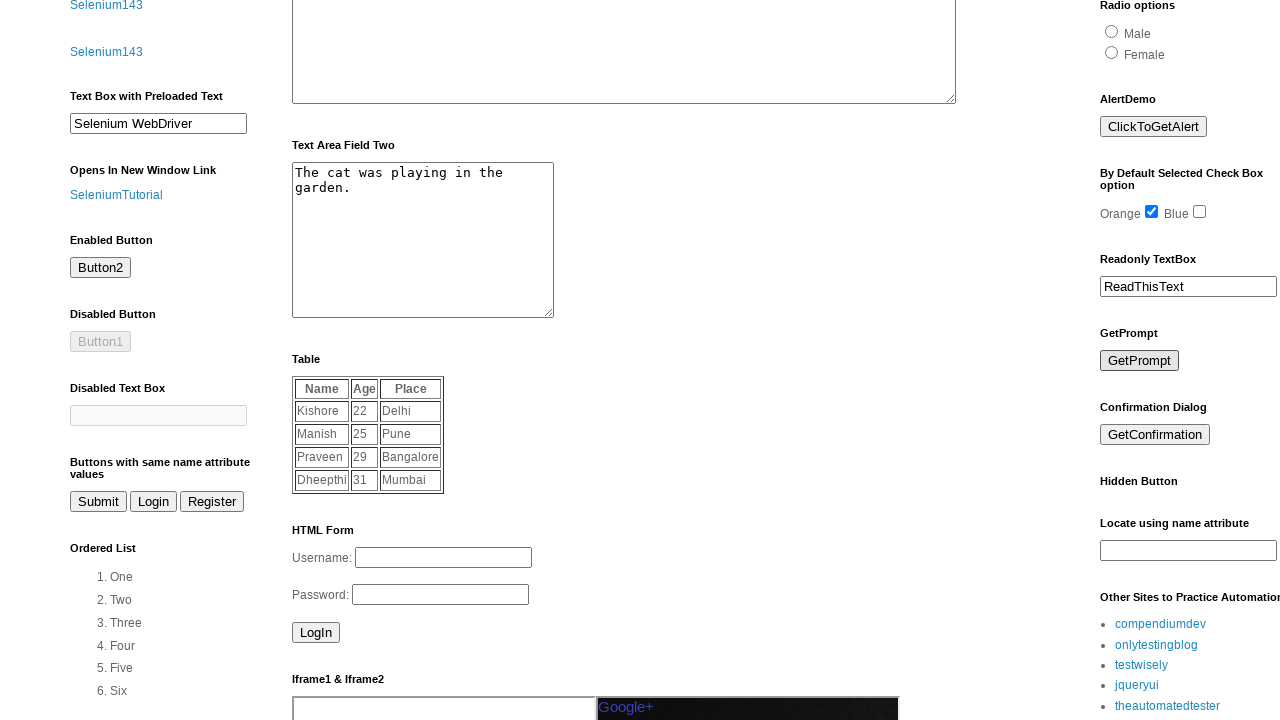

Clicked prompt button again to trigger dialog with handler active at (1140, 361) on #prompt
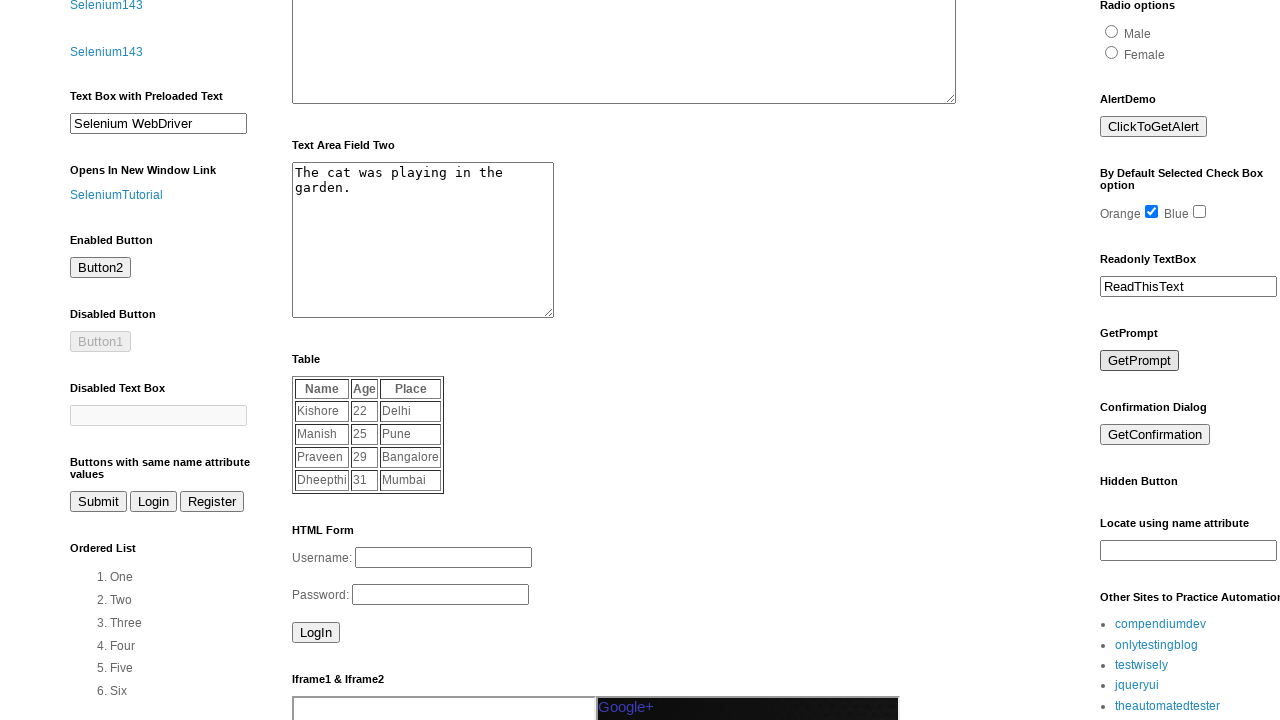

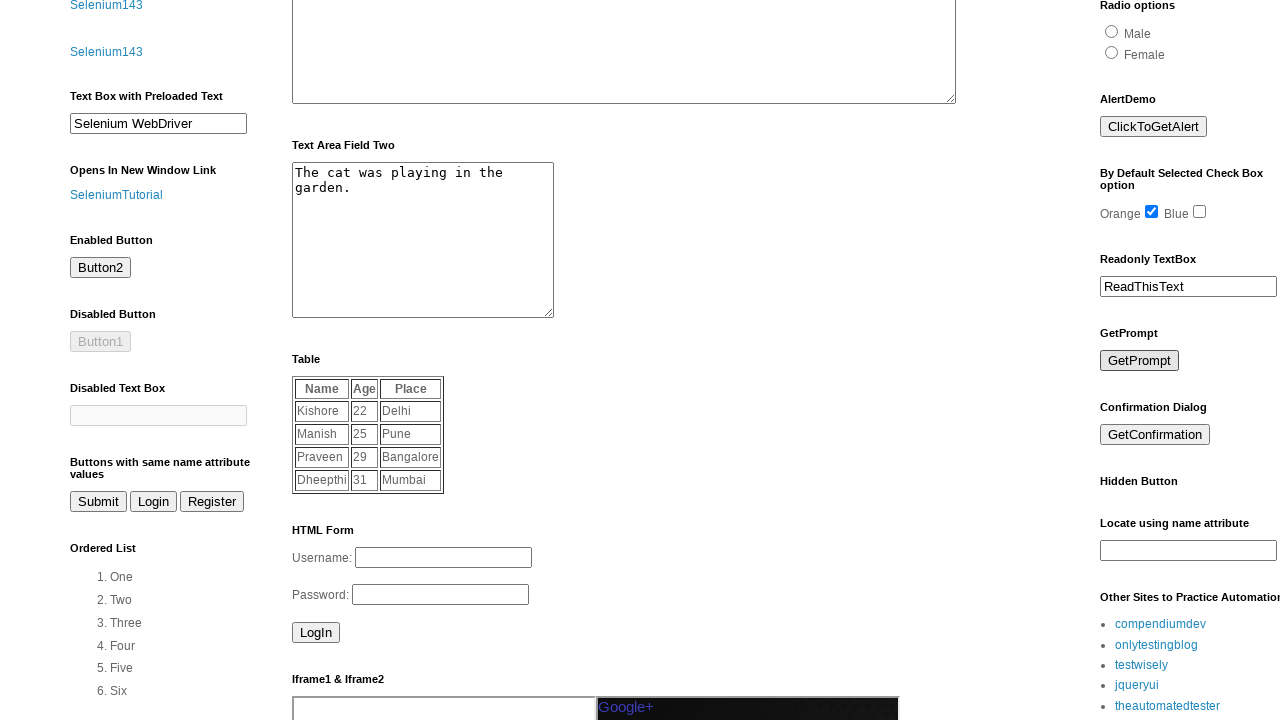